Tests a multi-select dropdown with character matching functionality by typing 'm' and selecting elements that start with 'P' from the filtered results

Starting URL: https://semantic-ui.com/modules/dropdown.html

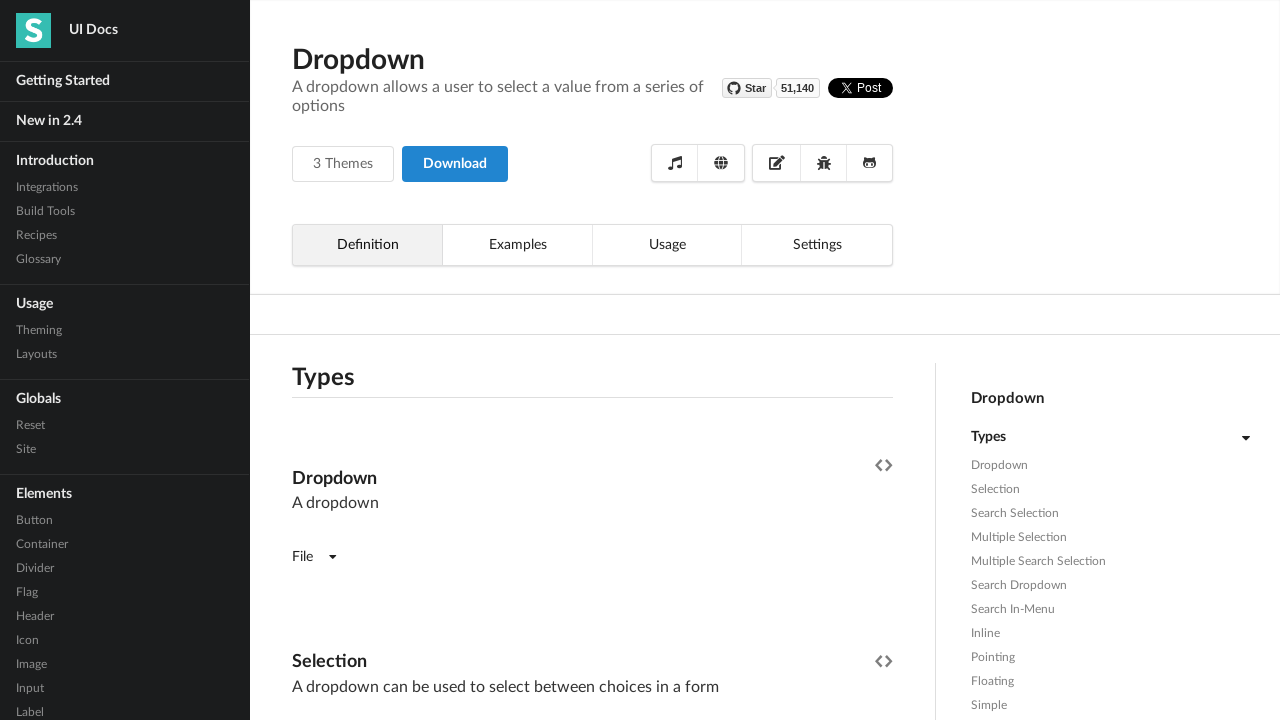

Waited for Dropdown page header to be visible
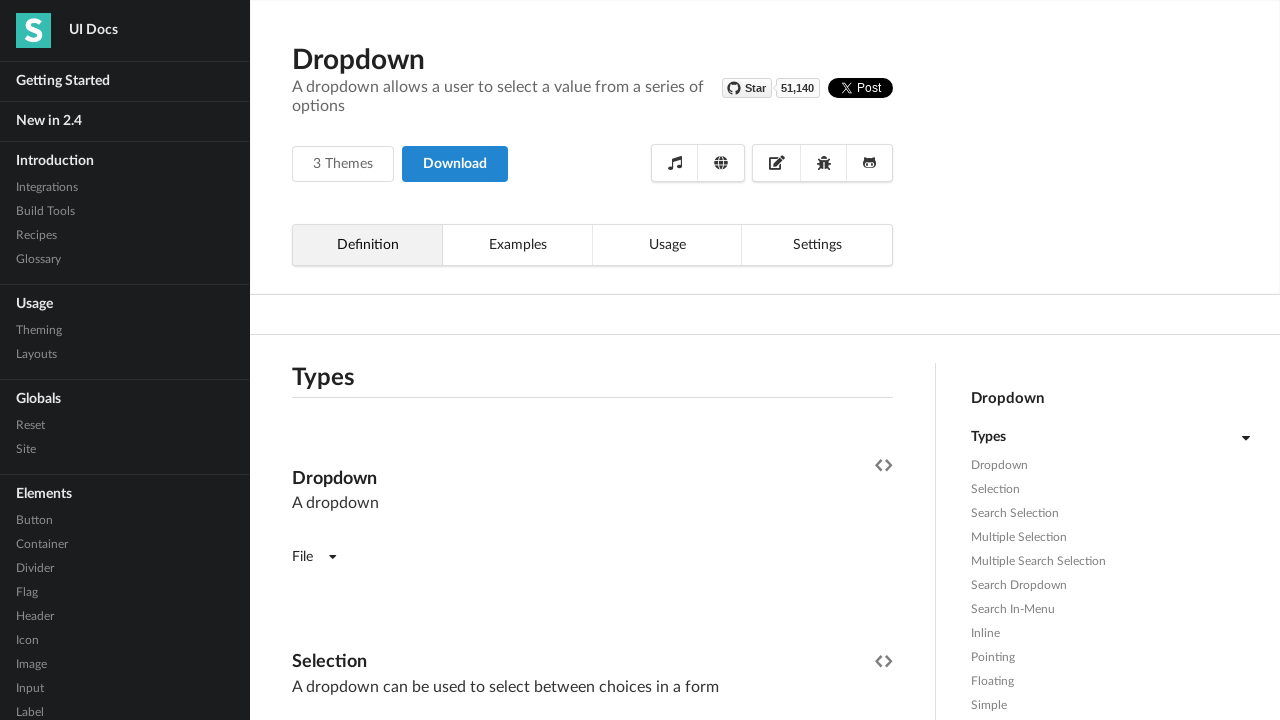

Clicked on multi-select dropdown at (592, 361) on xpath=//*[@class='ui fluid dropdown selection multiple']
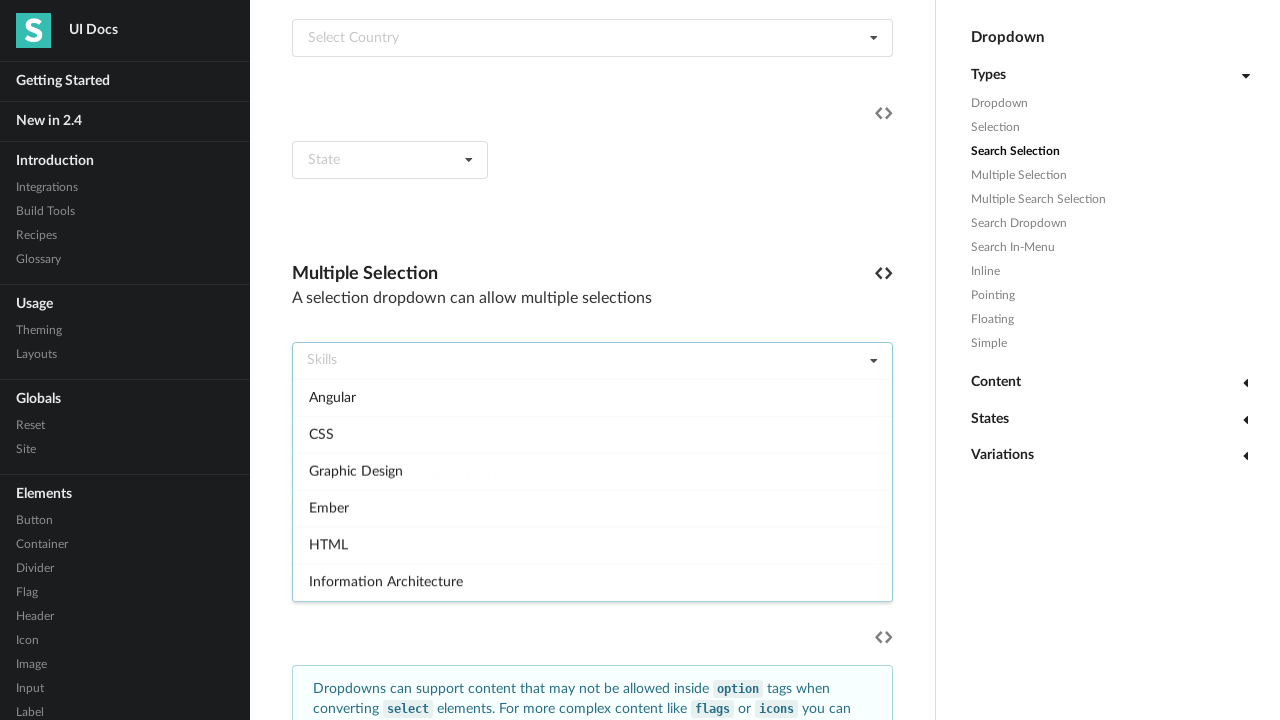

Typed 'm' to filter dropdown options with character matching
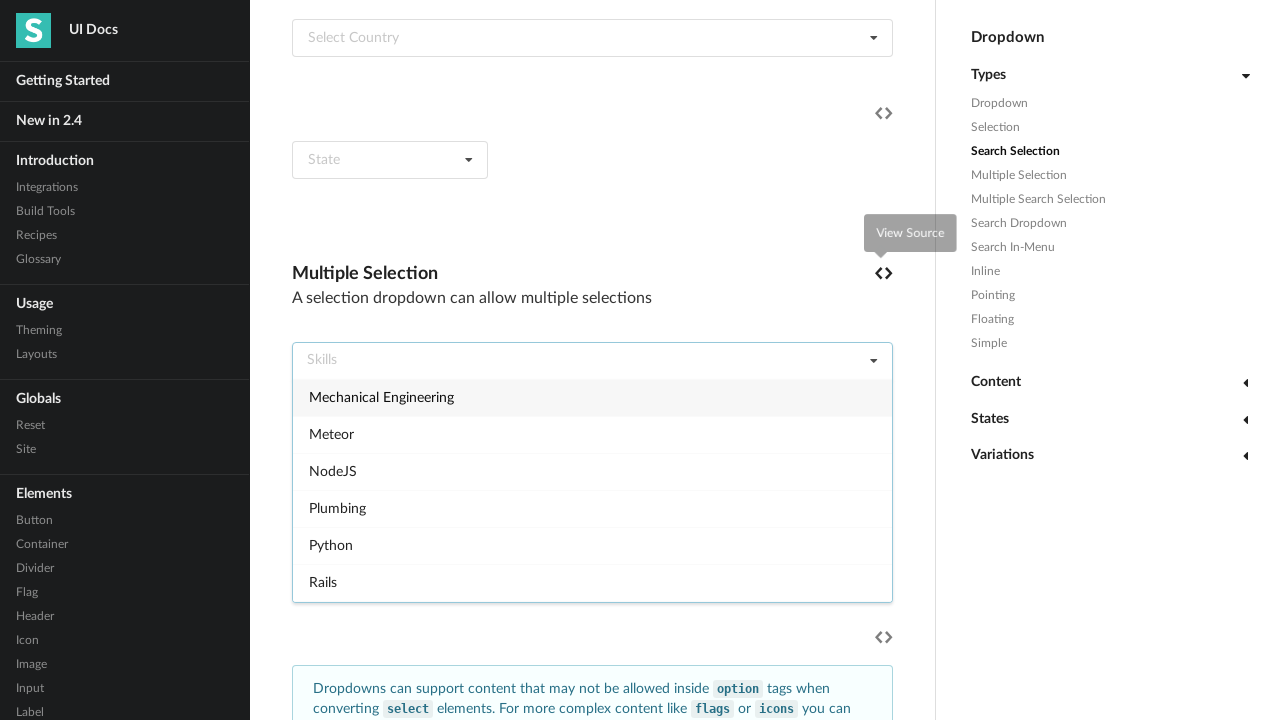

Waited 2 seconds for dropdown filtering to complete
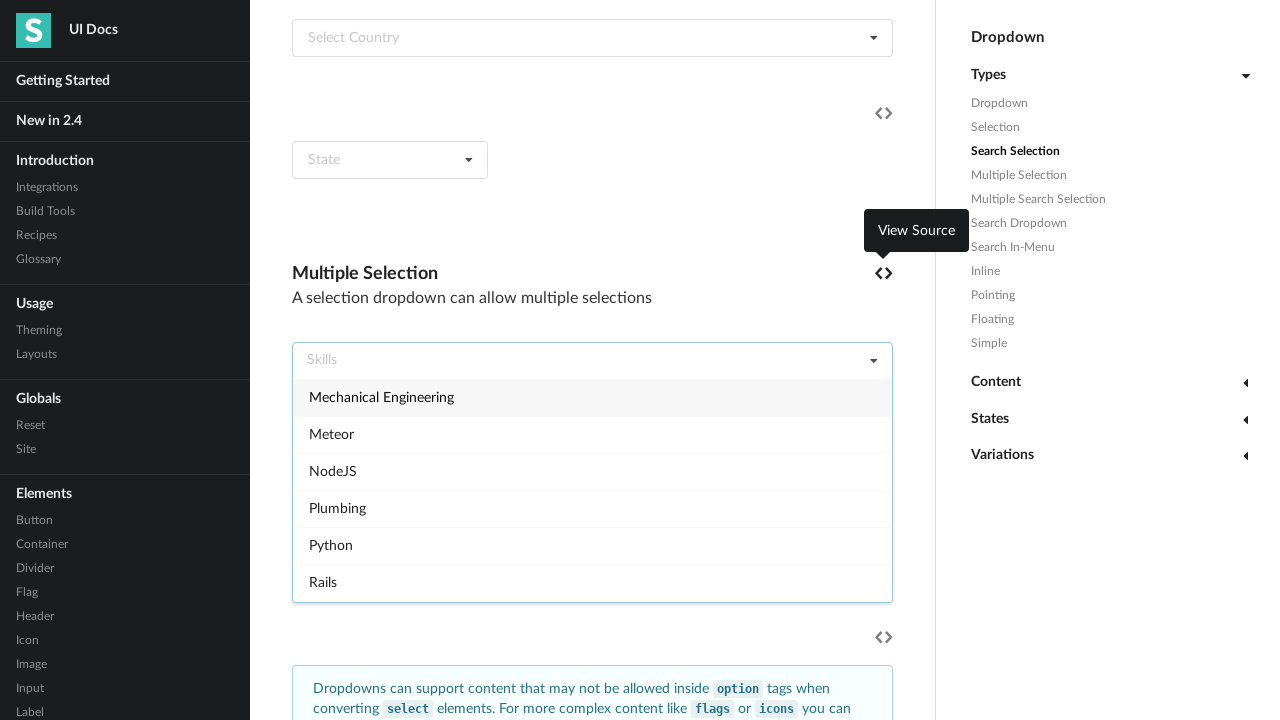

Found 2 dropdown options starting with 'P'
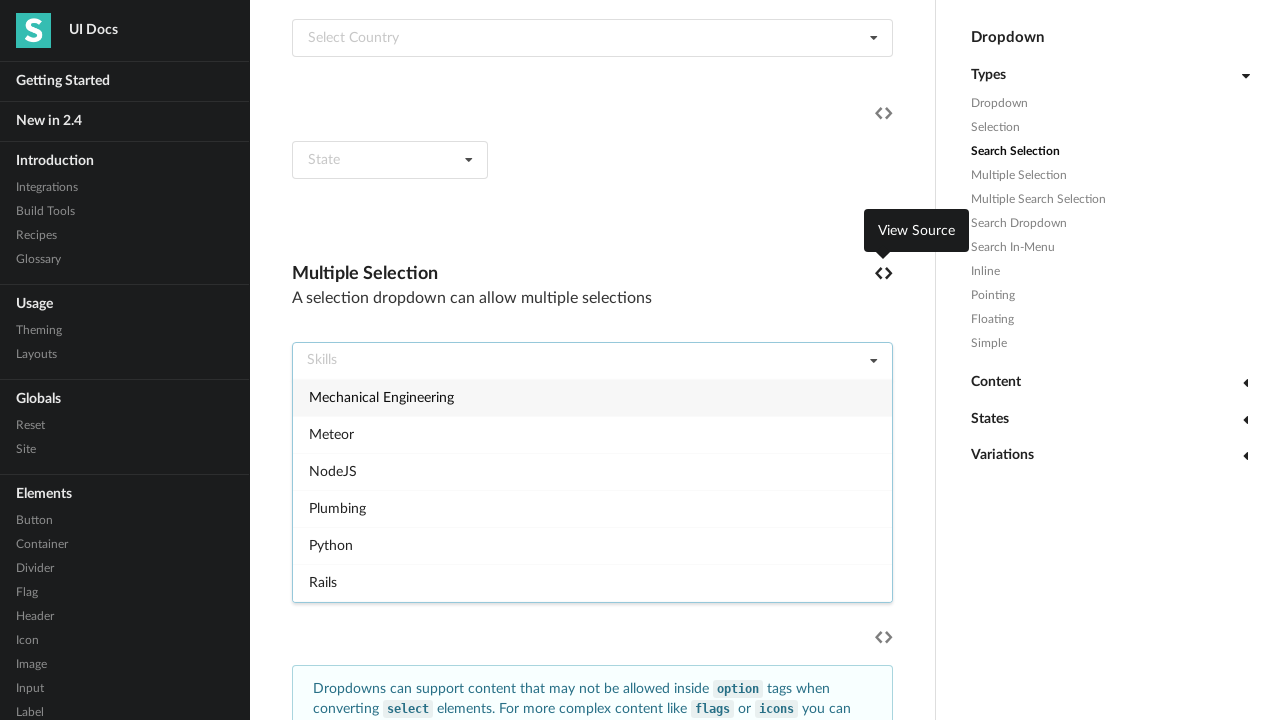

Clicked on option 1 of 2 that starts with 'P' at (592, 508) on (//*[contains(@class,'ui fluid dropdown')])[1]/div[2]/div[starts-with(text(),'P'
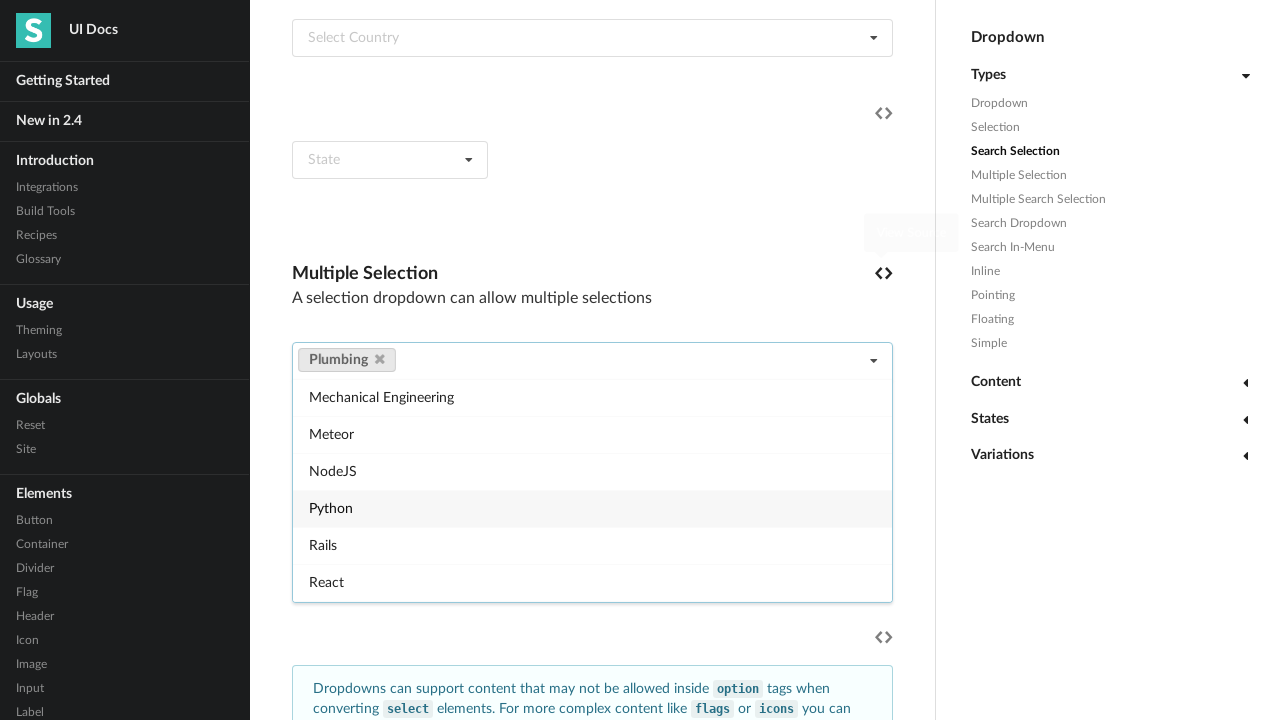

Waited 1 second after selecting option 1
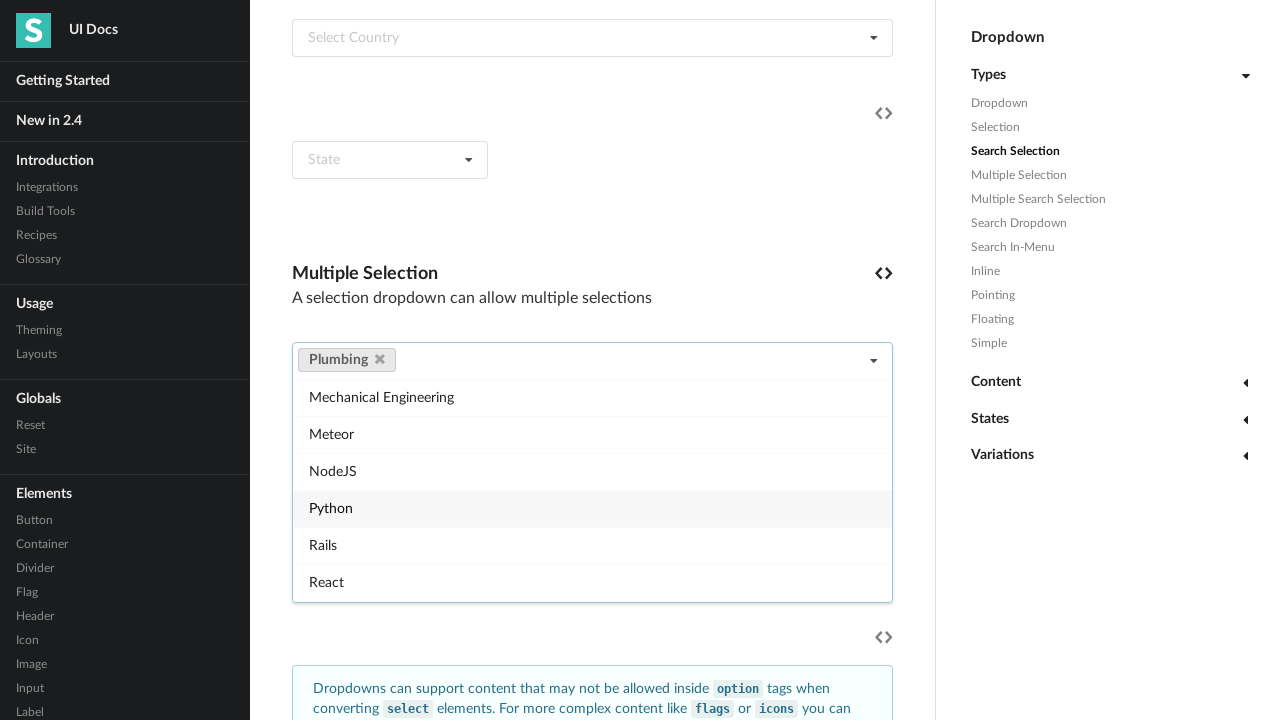

Clicked on option 2 of 2 that starts with 'P' at (592, 508) on (//*[contains(@class,'ui fluid dropdown')])[1]/div[2]/div[starts-with(text(),'P'
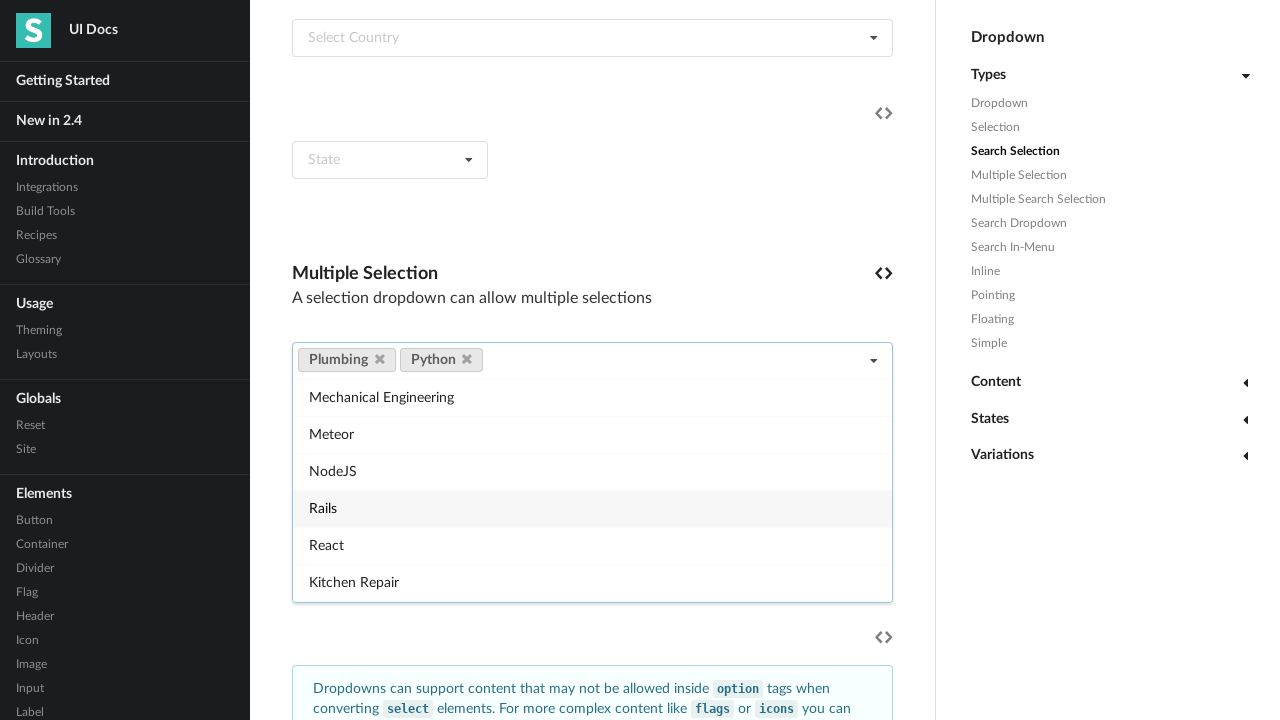

Waited 1 second after selecting option 2
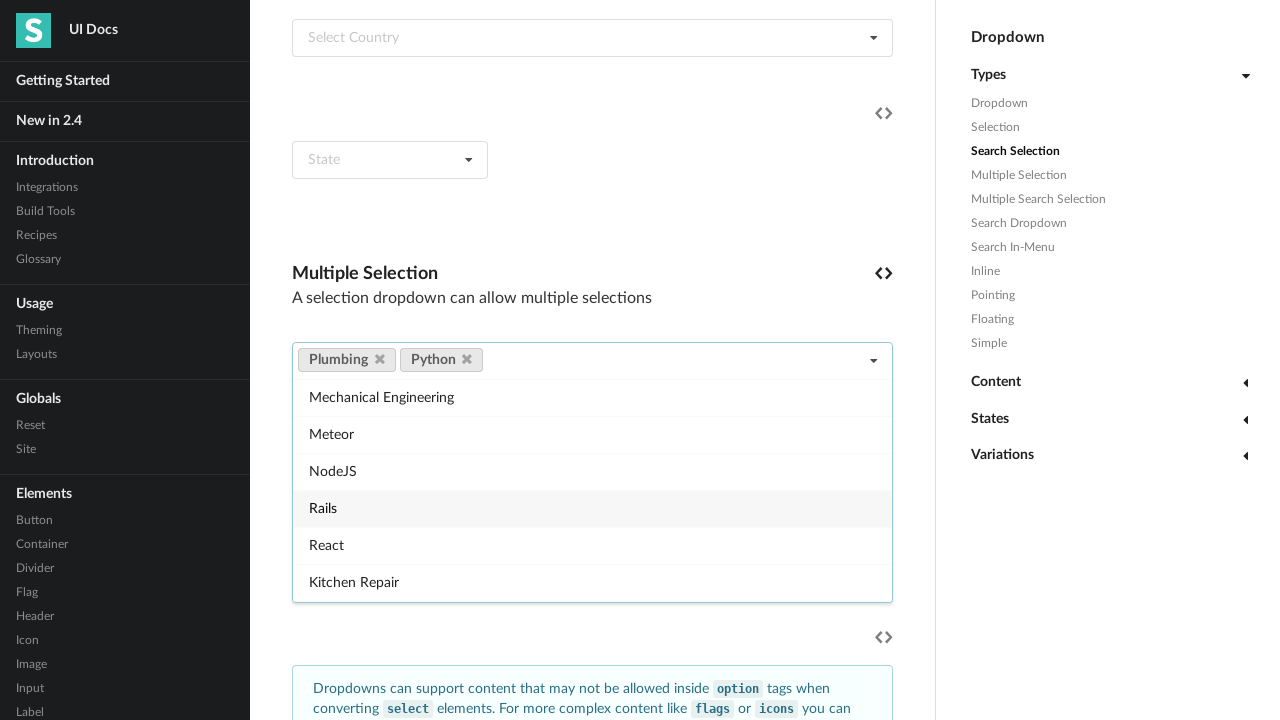

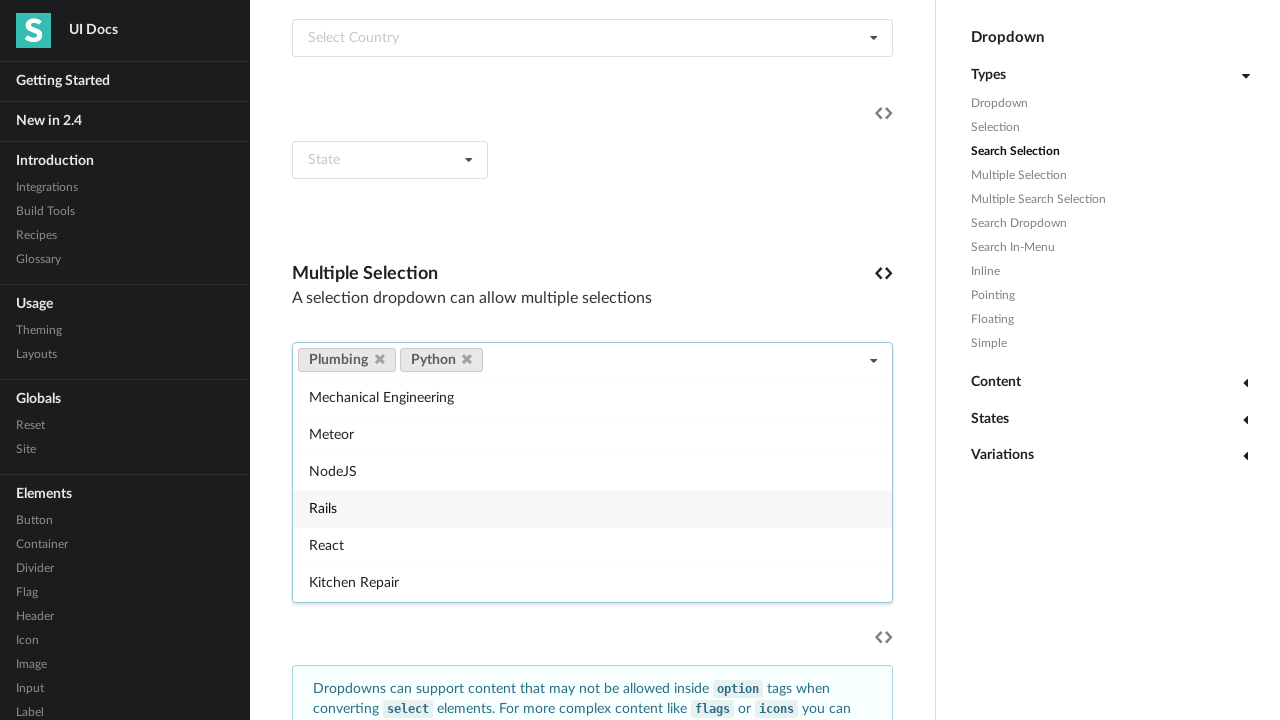